Tests key press functionality by sending various special keys (ALT, TAB, ESCAPE, SHIFT, SPACE, BACKSPACE, CONTROL) to an input field and verifying the page detects them

Starting URL: https://the-internet.herokuapp.com/key_presses

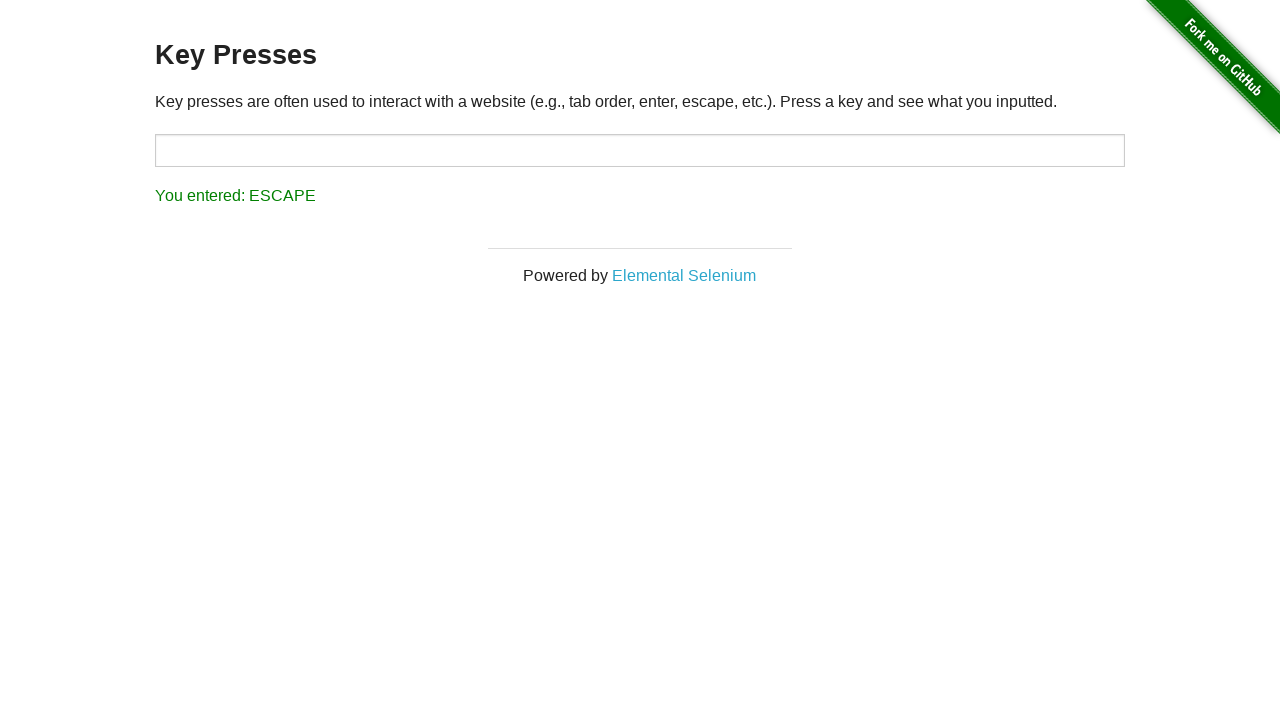

Located target input field
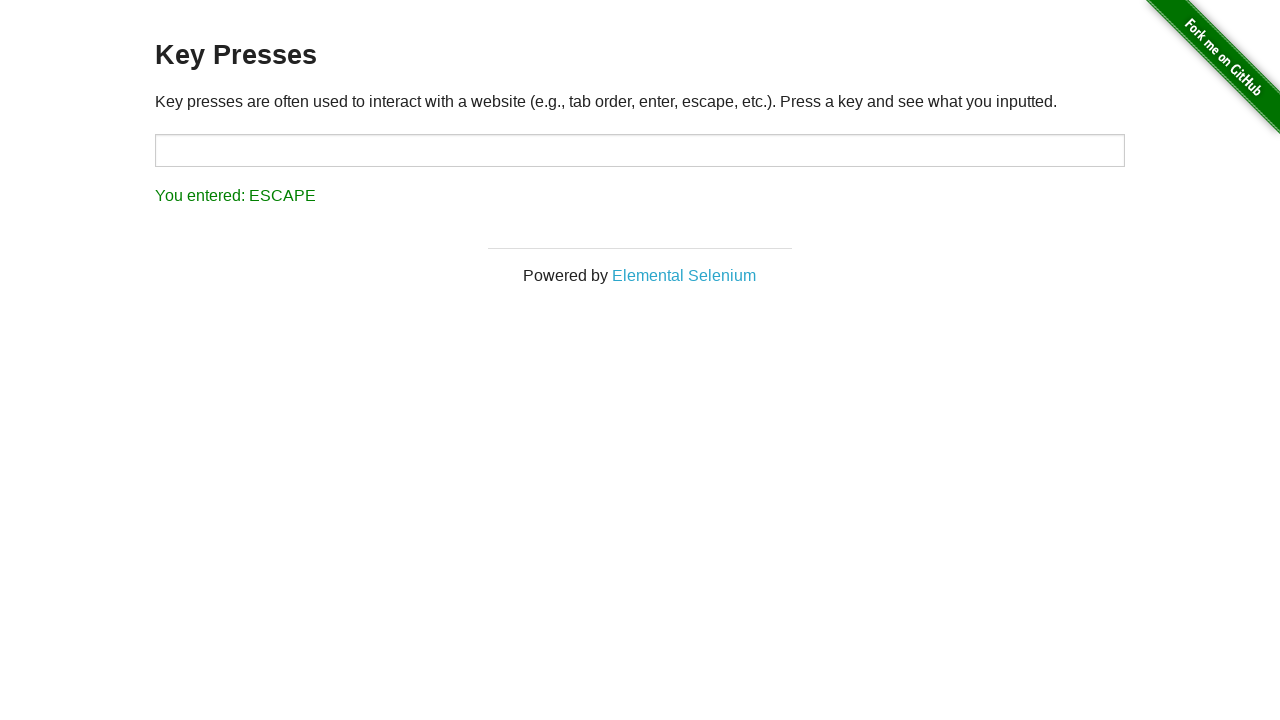

Pressed ALT key in target input field on #target
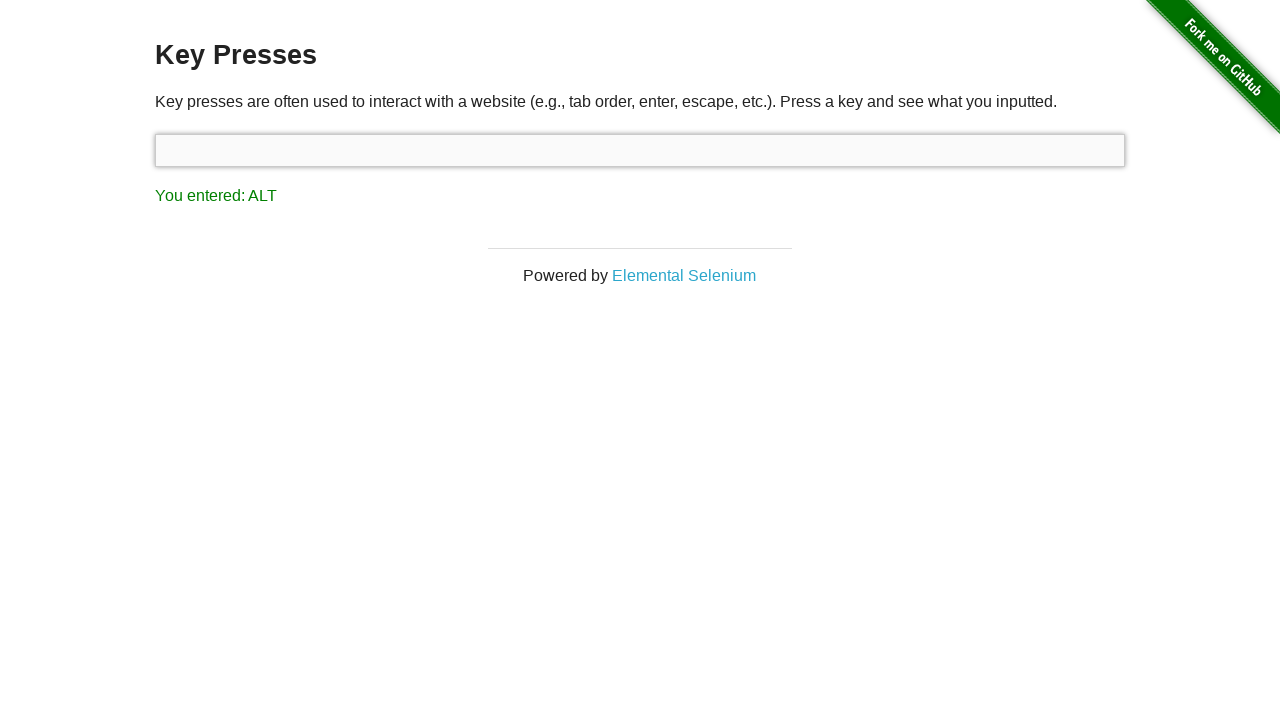

Pressed TAB key in target input field on #target
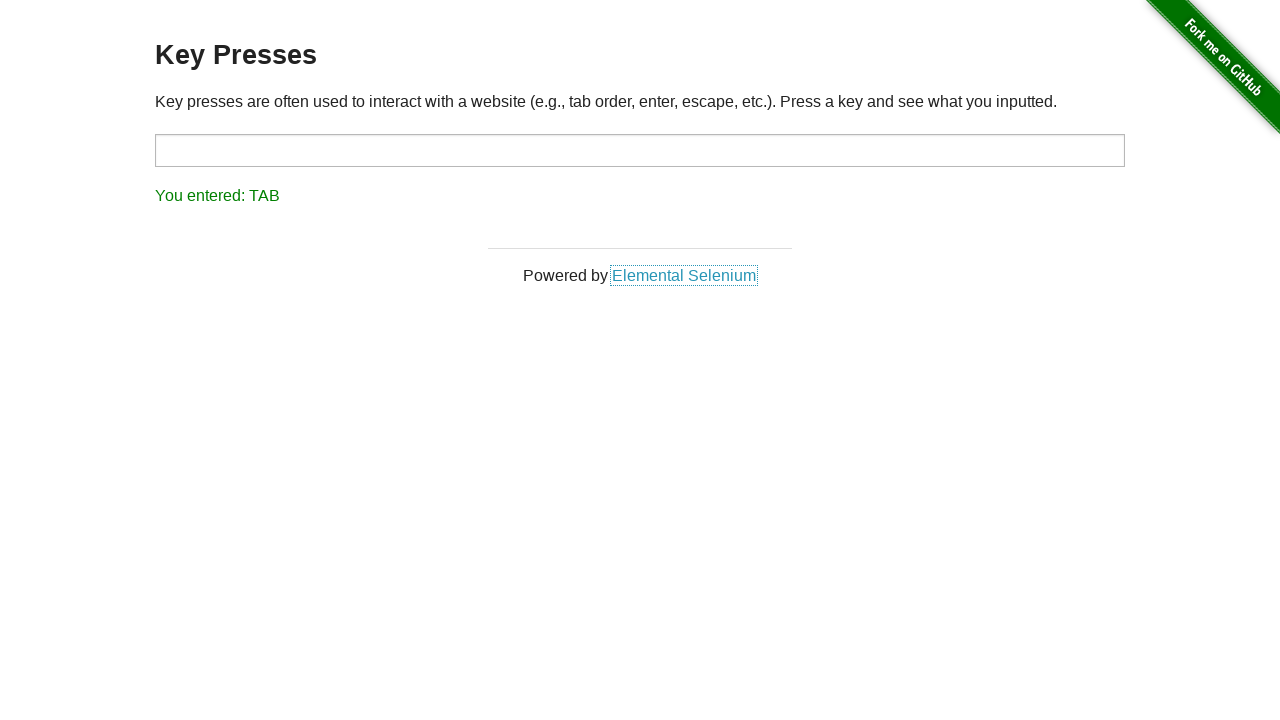

Pressed ESCAPE key in target input field on #target
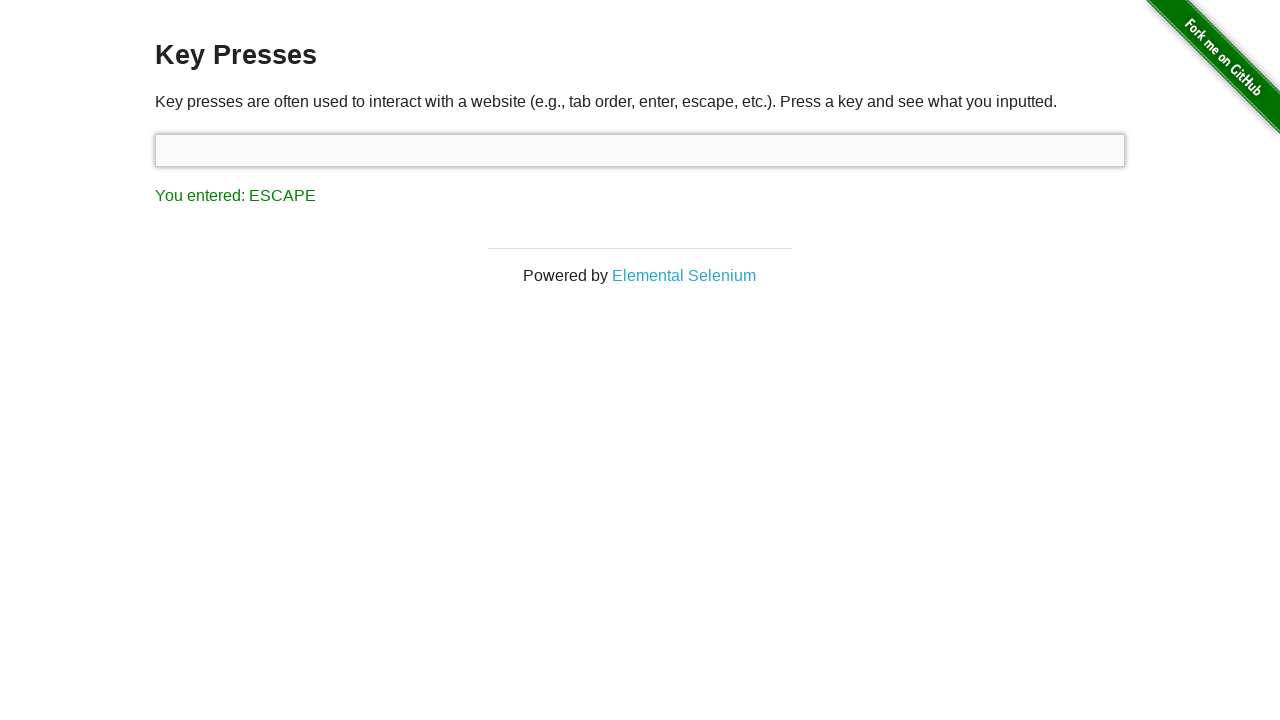

Pressed SHIFT key in target input field on #target
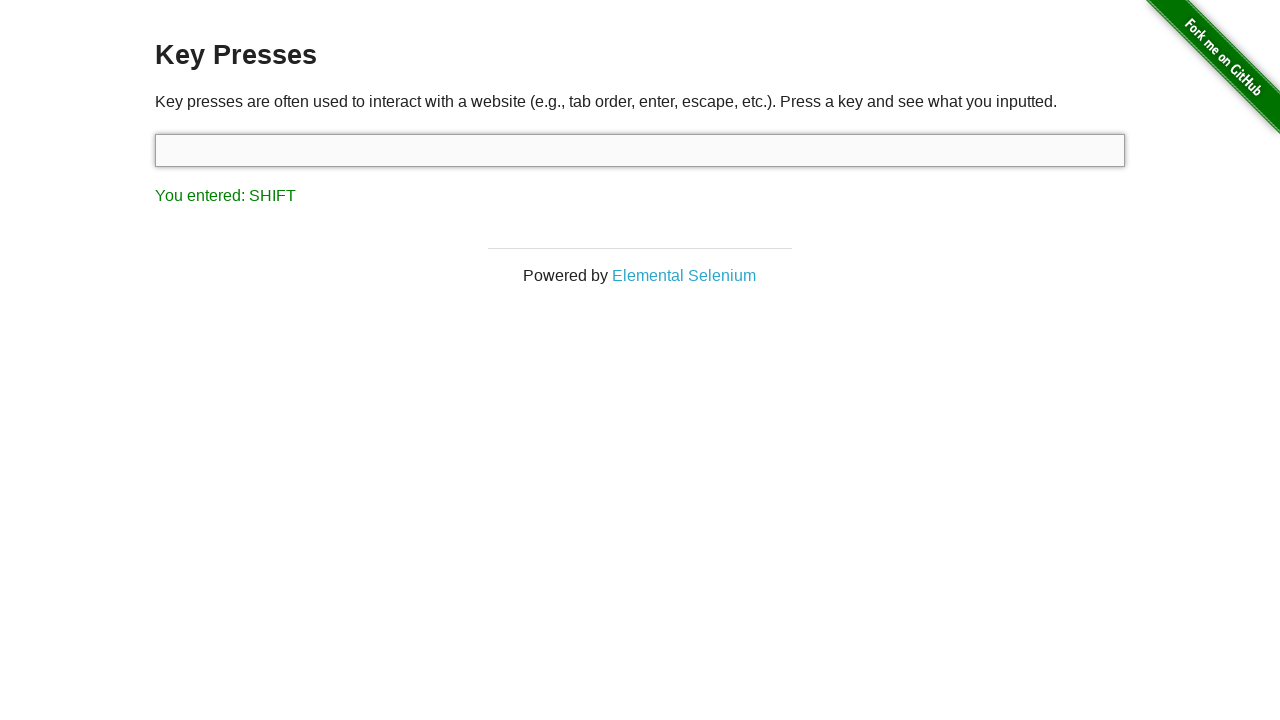

Pressed SPACE key in target input field on #target
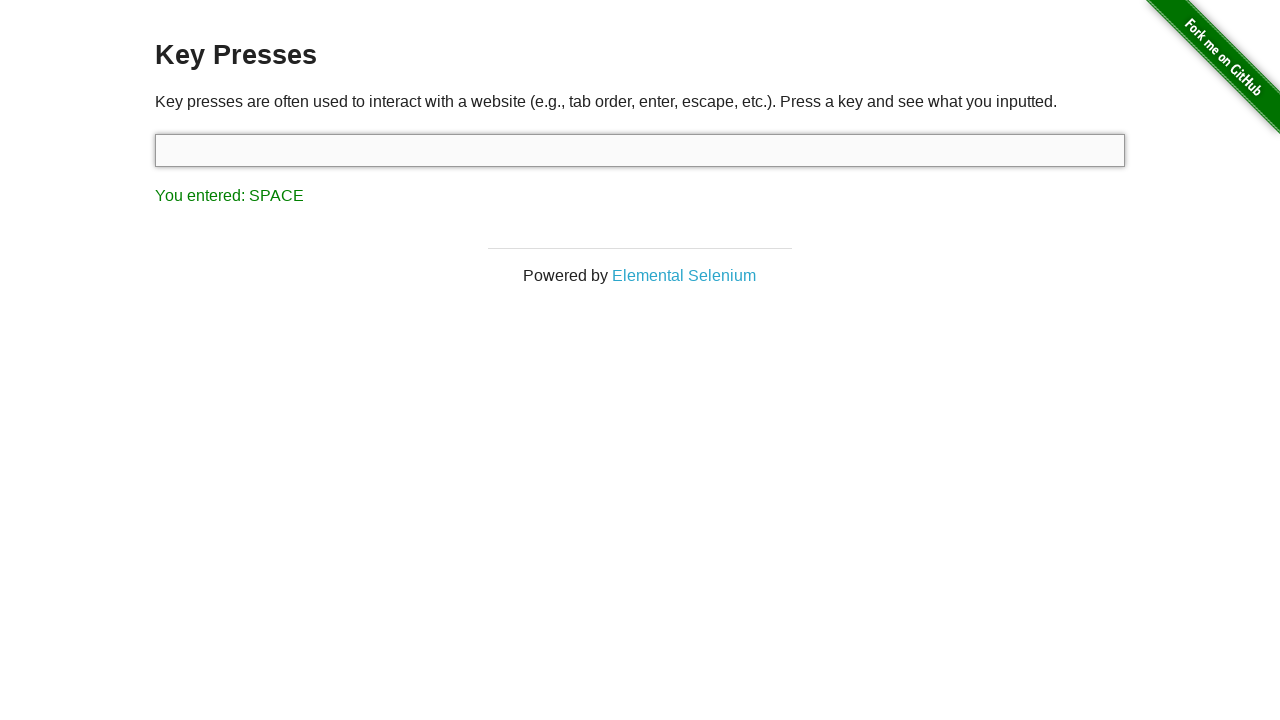

Pressed BACKSPACE key in target input field on #target
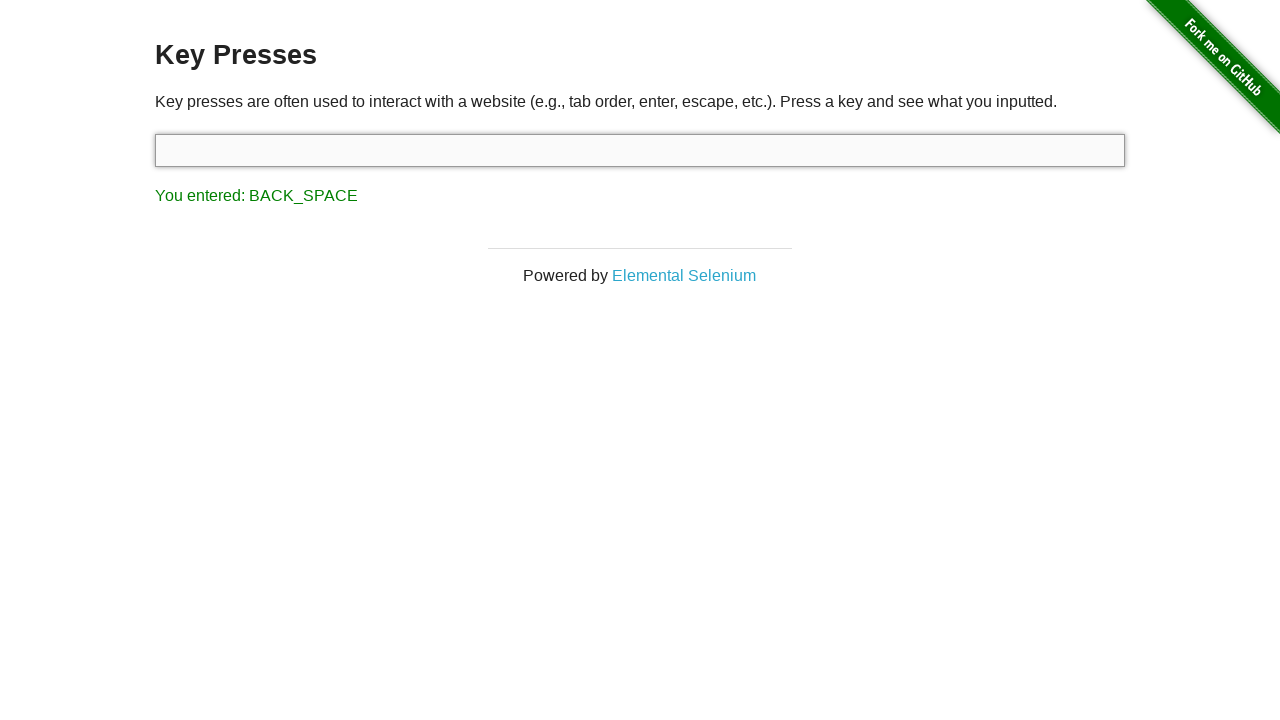

Pressed CONTROL key in target input field on #target
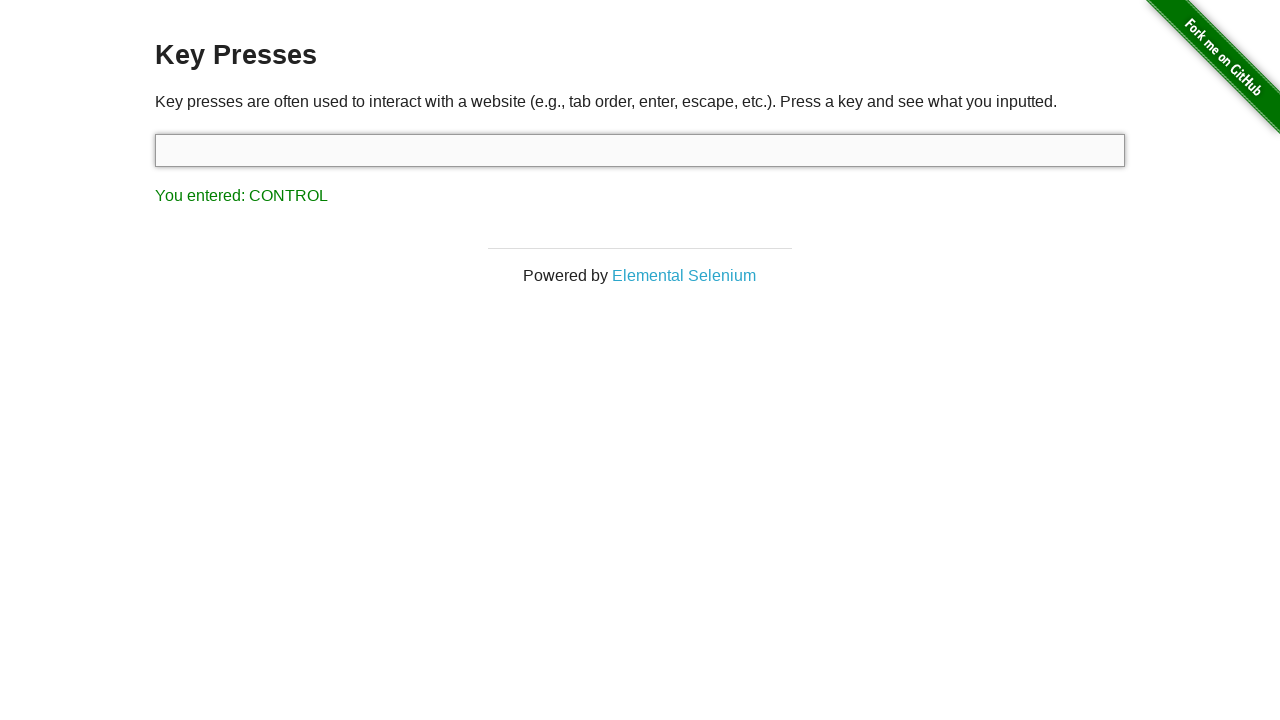

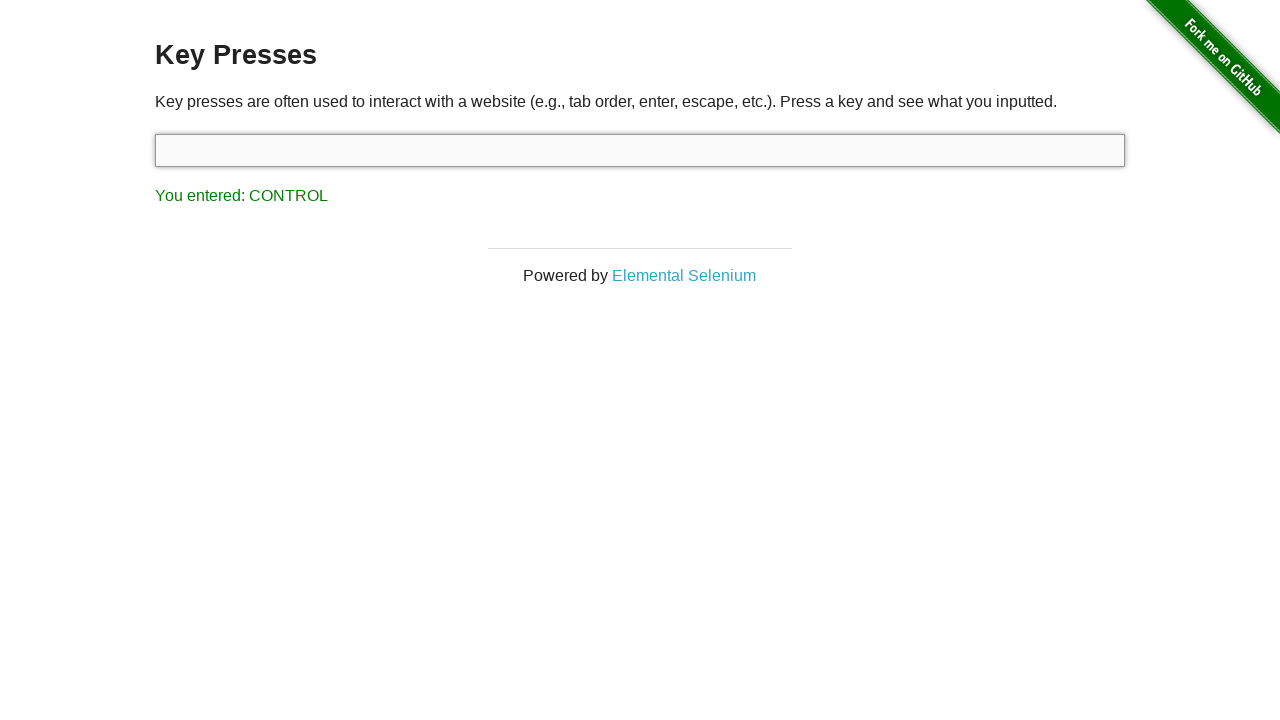